Navigates to the University of Latvia website and verifies that the page title matches the expected value

Starting URL: https://www.lu.lv/

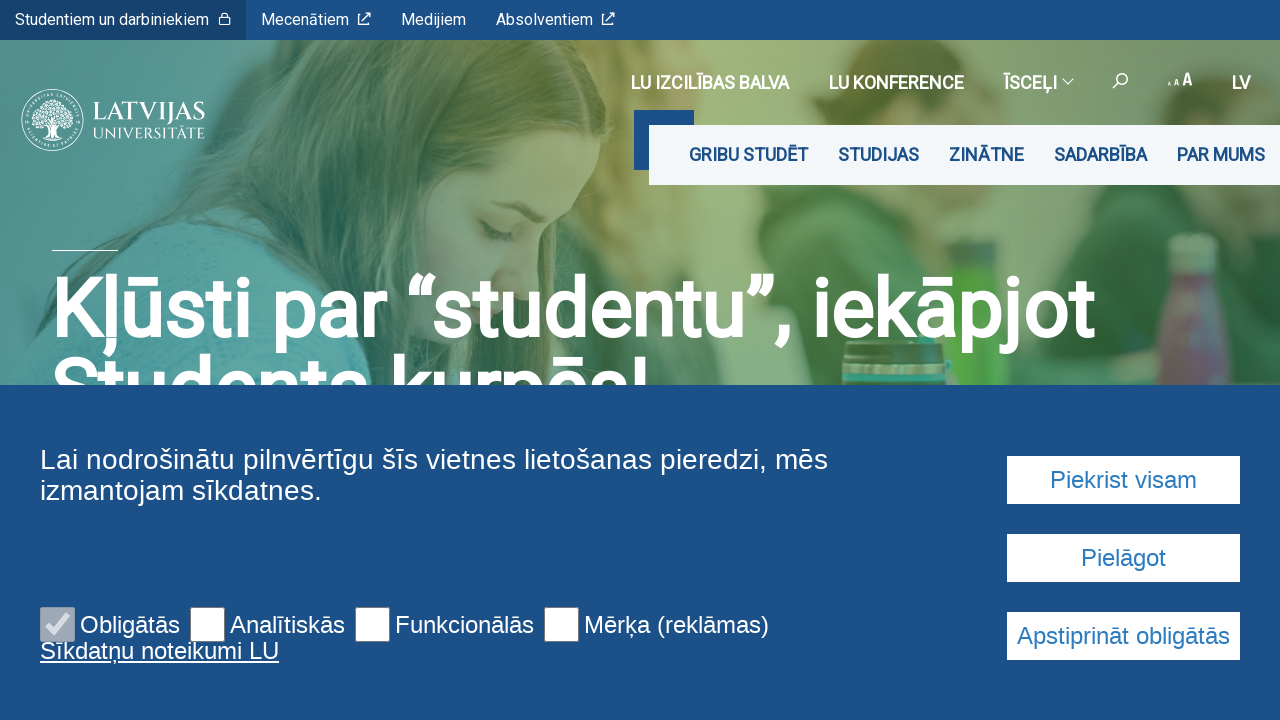

Navigated to University of Latvia website (https://www.lu.lv/)
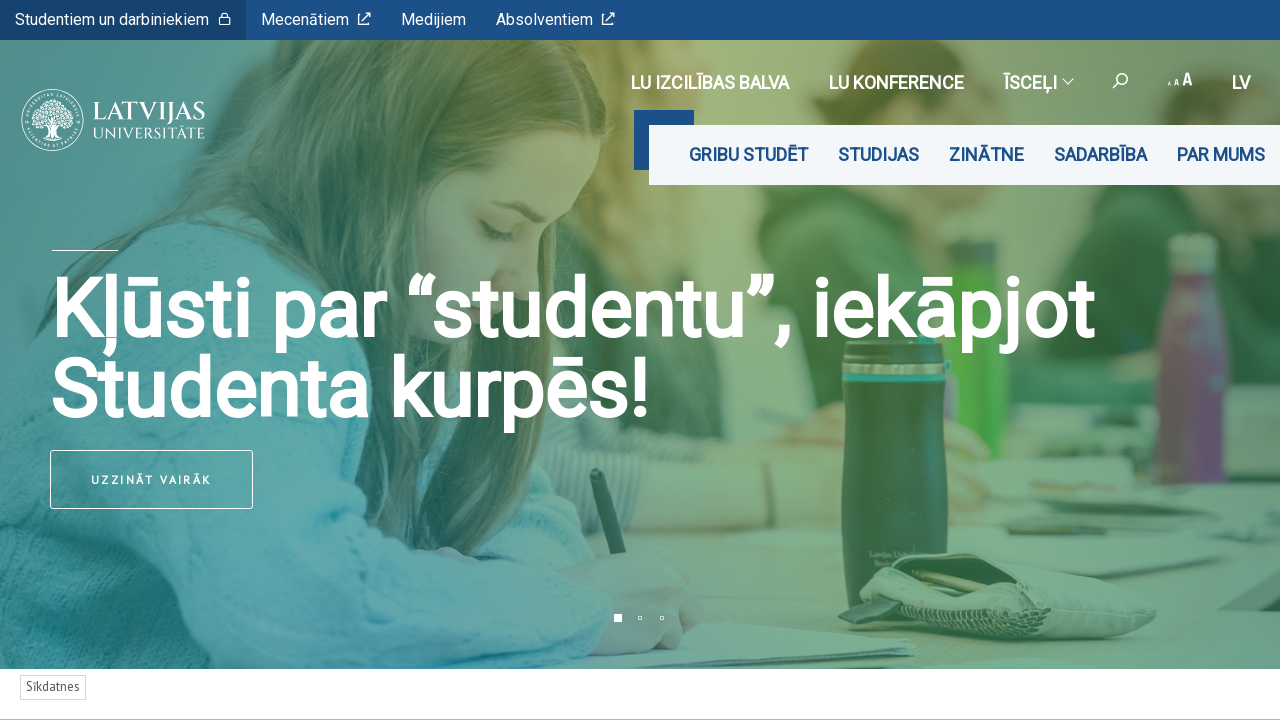

Retrieved page title: 'Latvijas Universitāte'
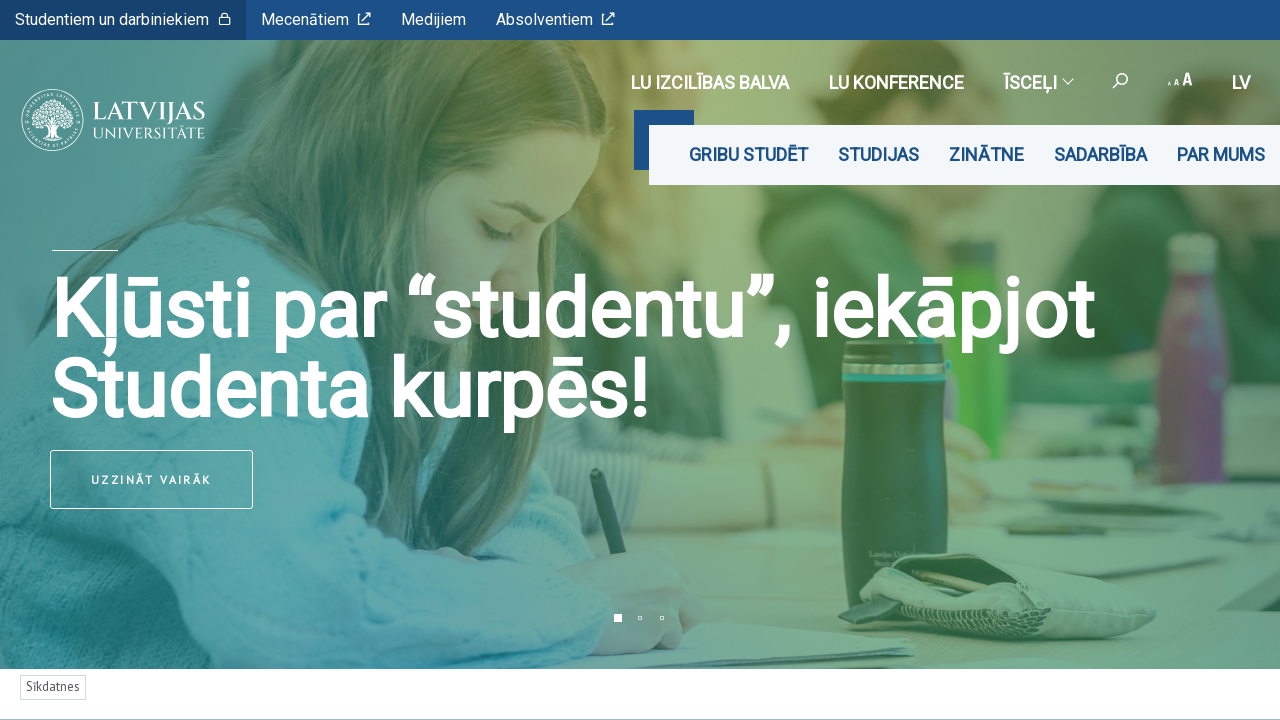

Verified page title matches expected value 'Latvijas Universitāte'
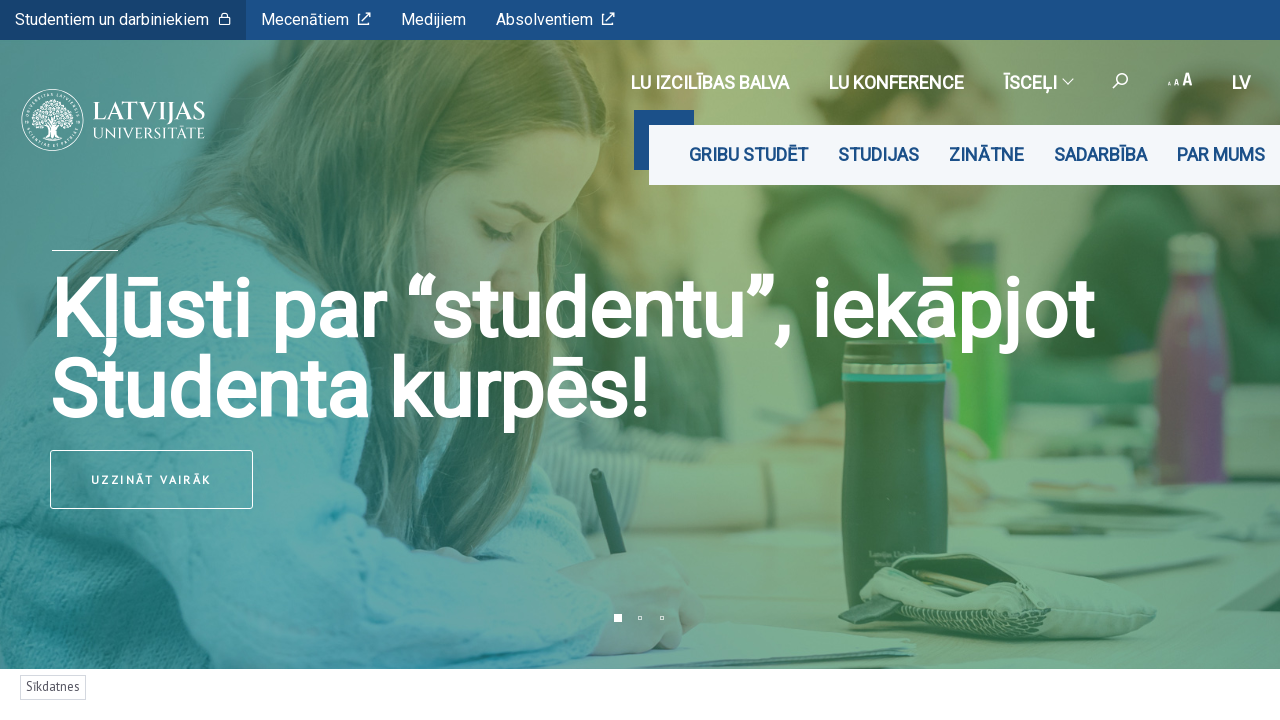

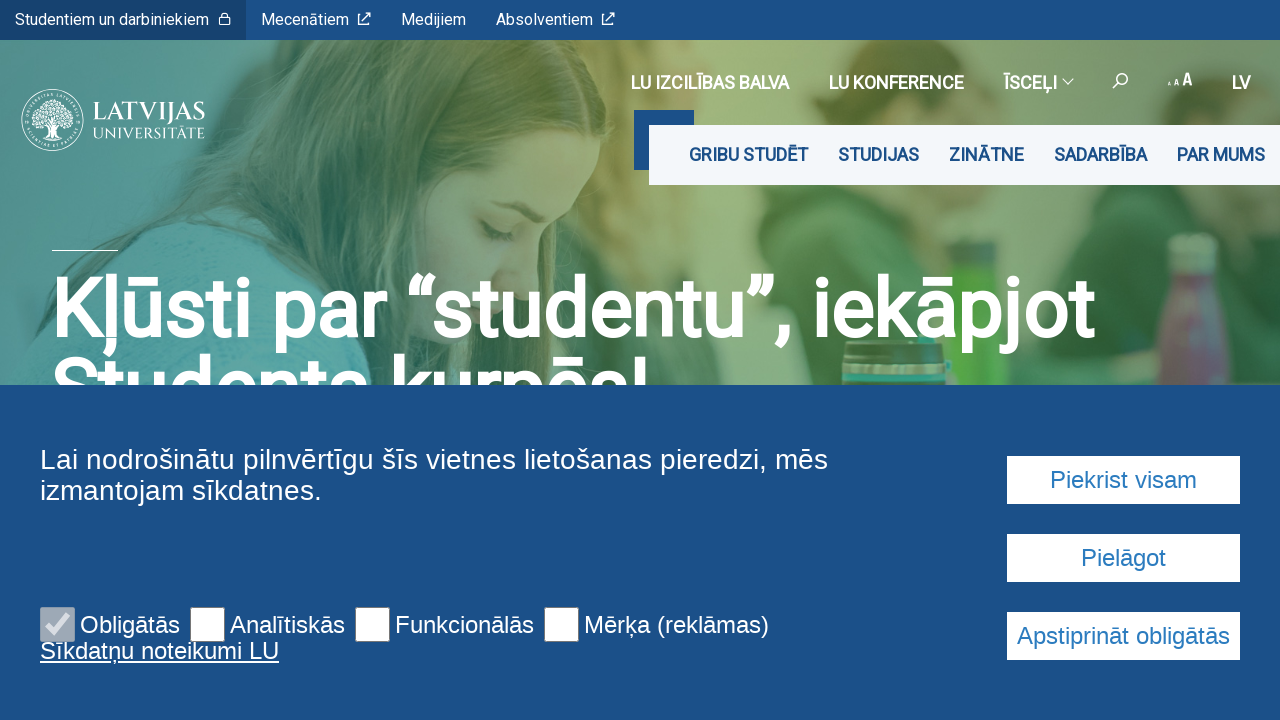